Tests drag and drop functionality by dragging an element from a source position to a target drop zone within an iframe on jQueryUI demo page

Starting URL: https://jqueryui.com/droppable/

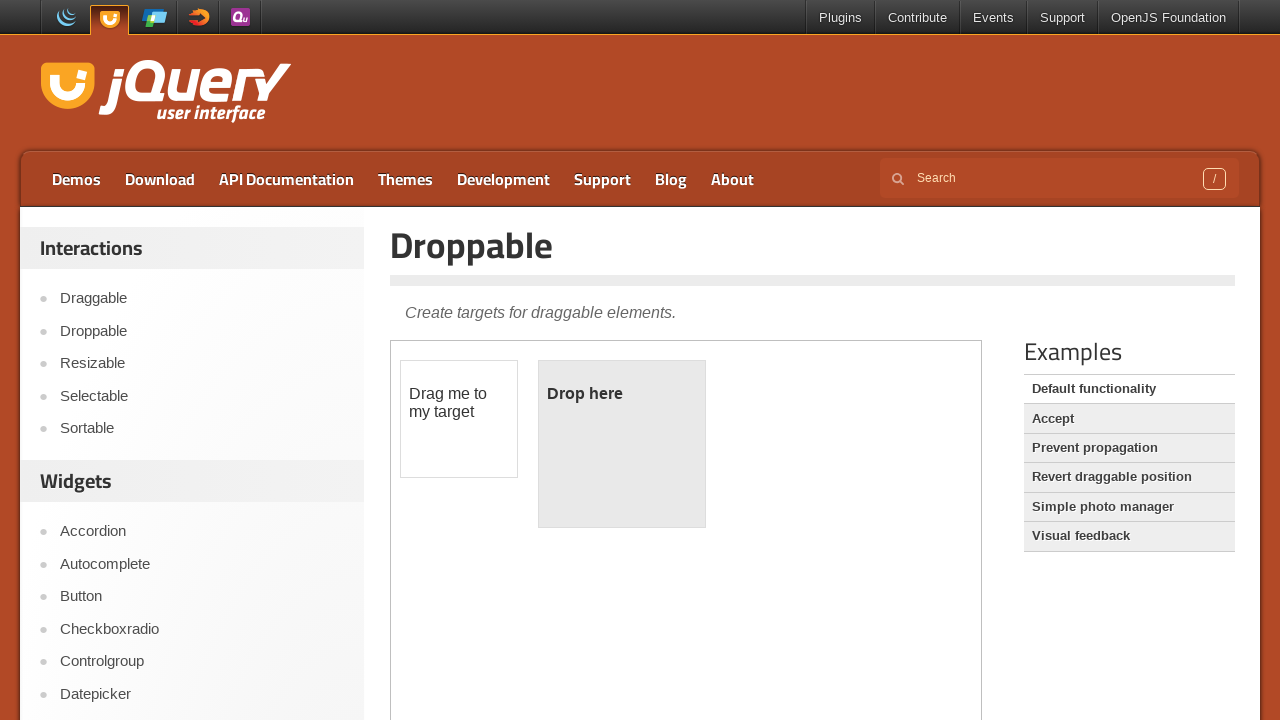

Demo iframe loaded
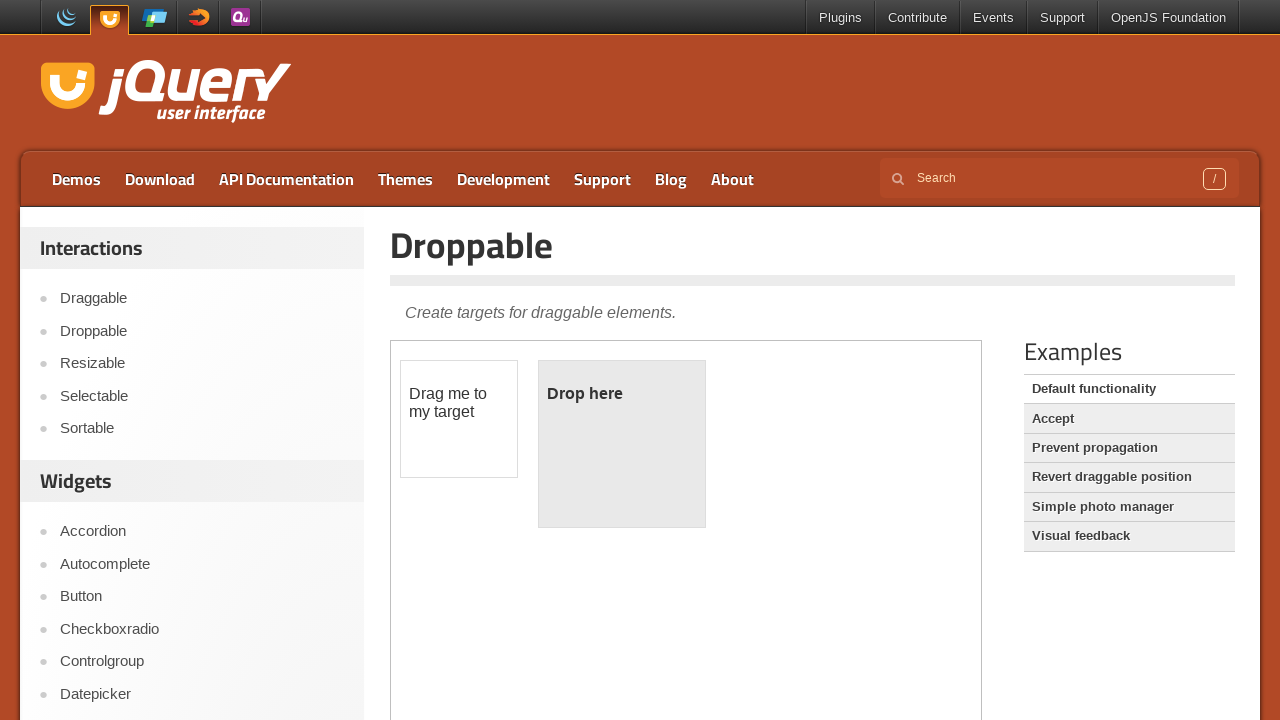

Located demo iframe
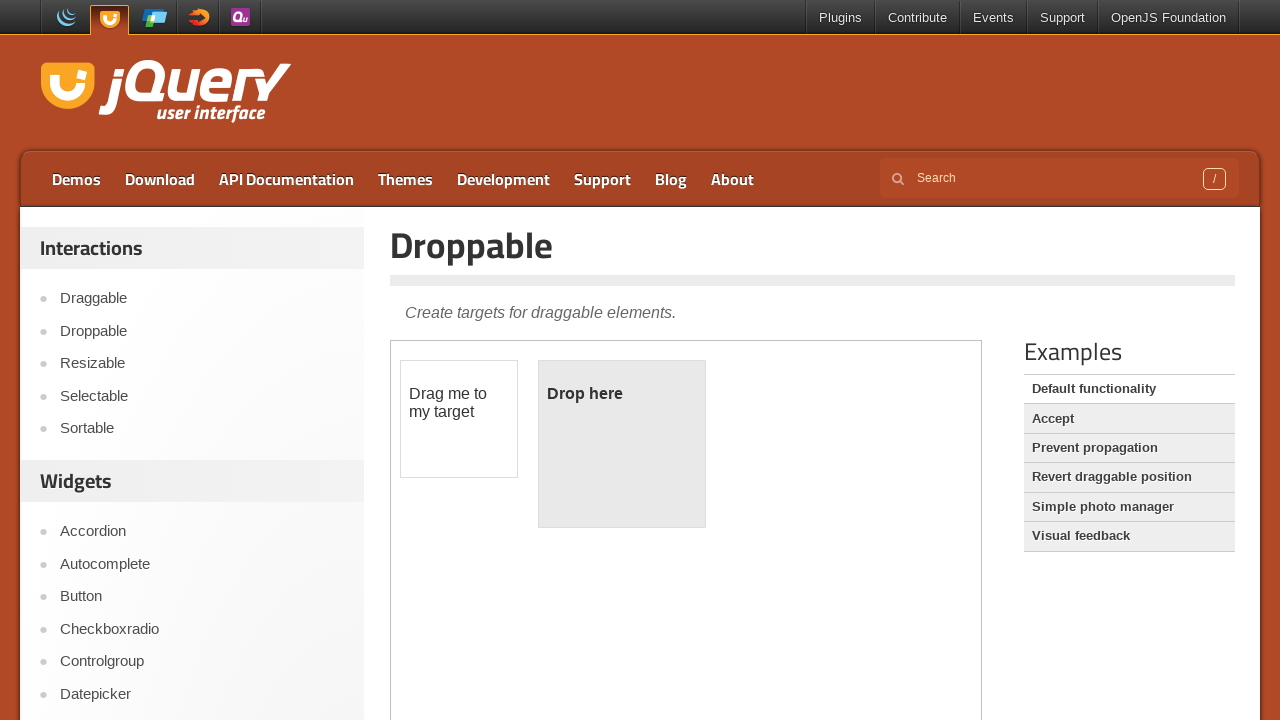

Located draggable source element
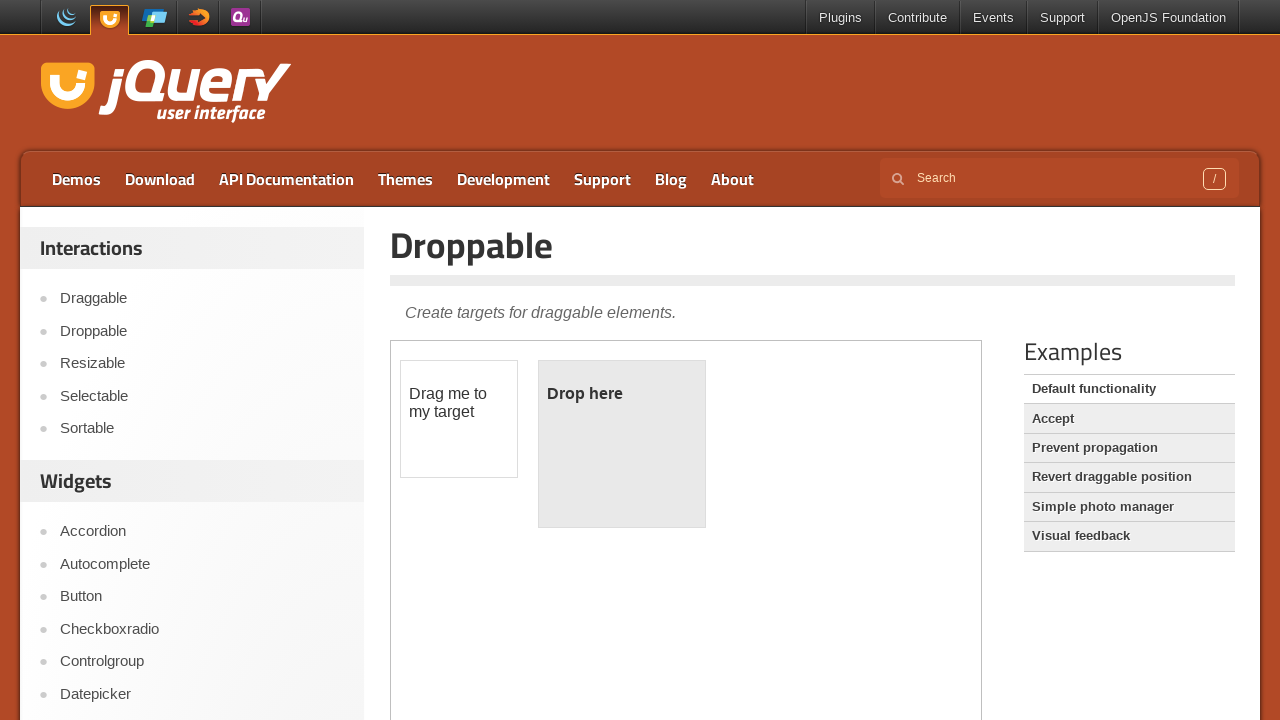

Located droppable target zone
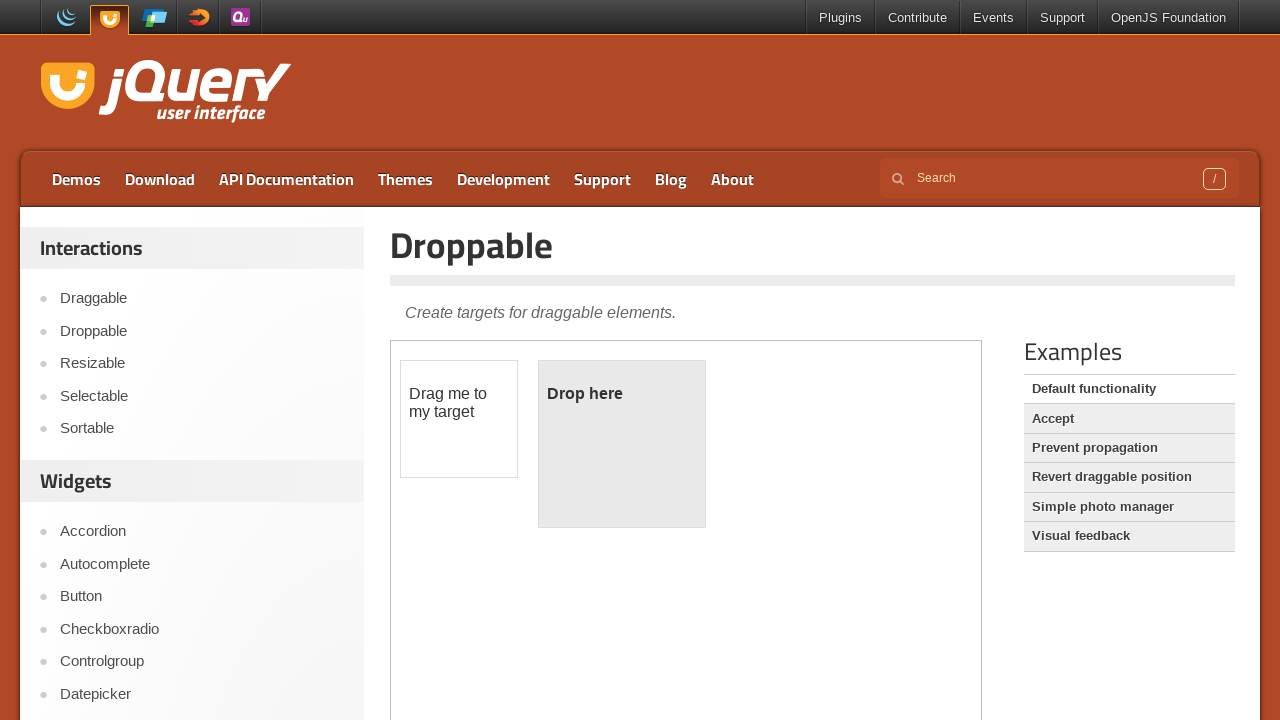

Dragged source element to target drop zone at (622, 444)
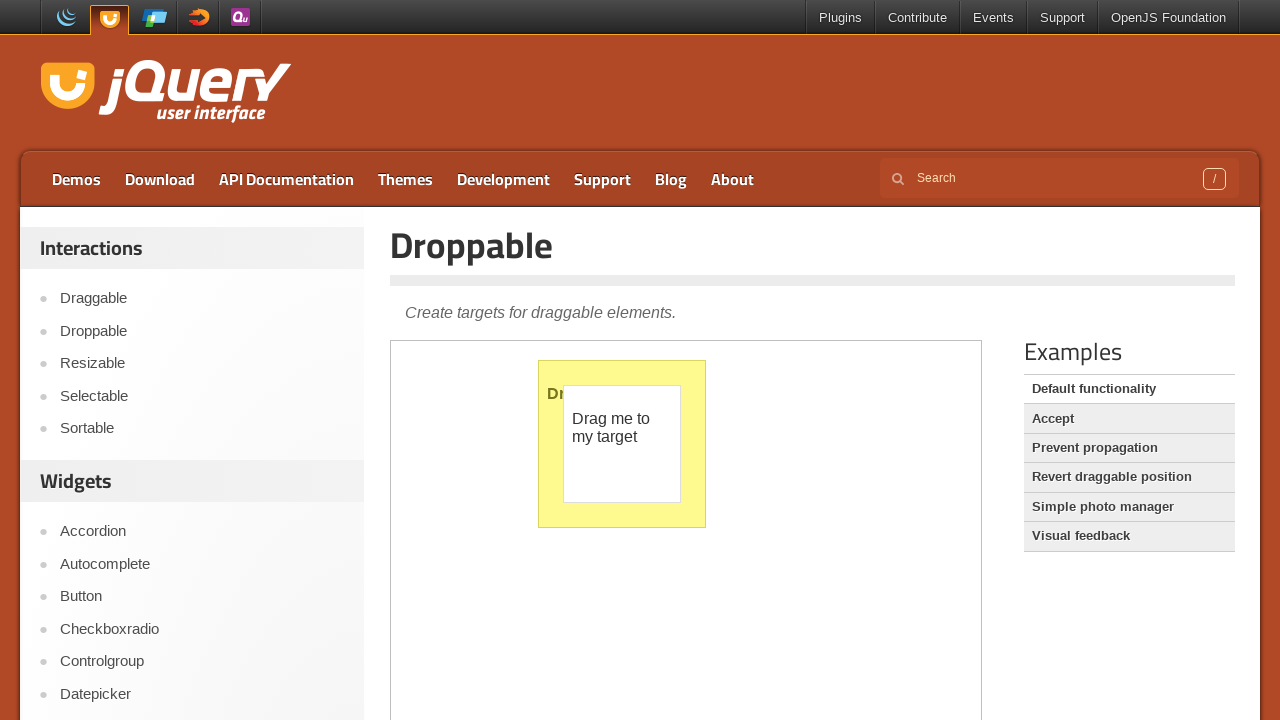

Waited 2 seconds to observe drag and drop result
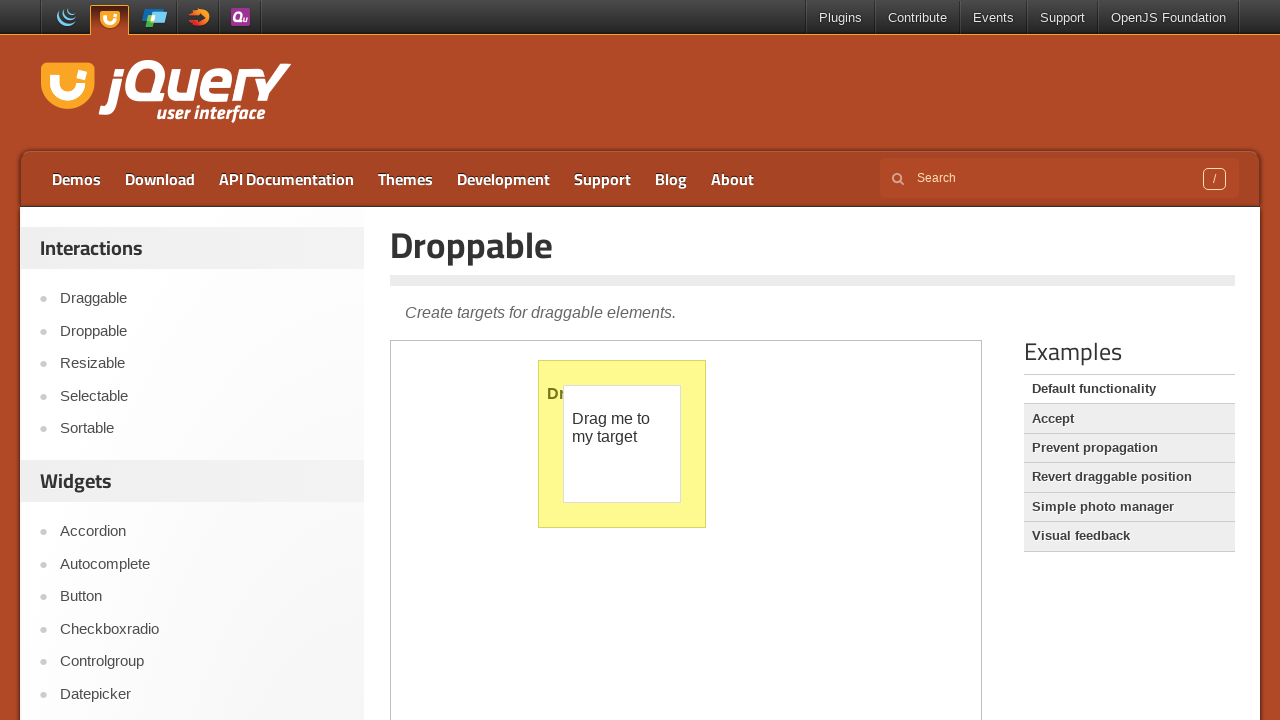

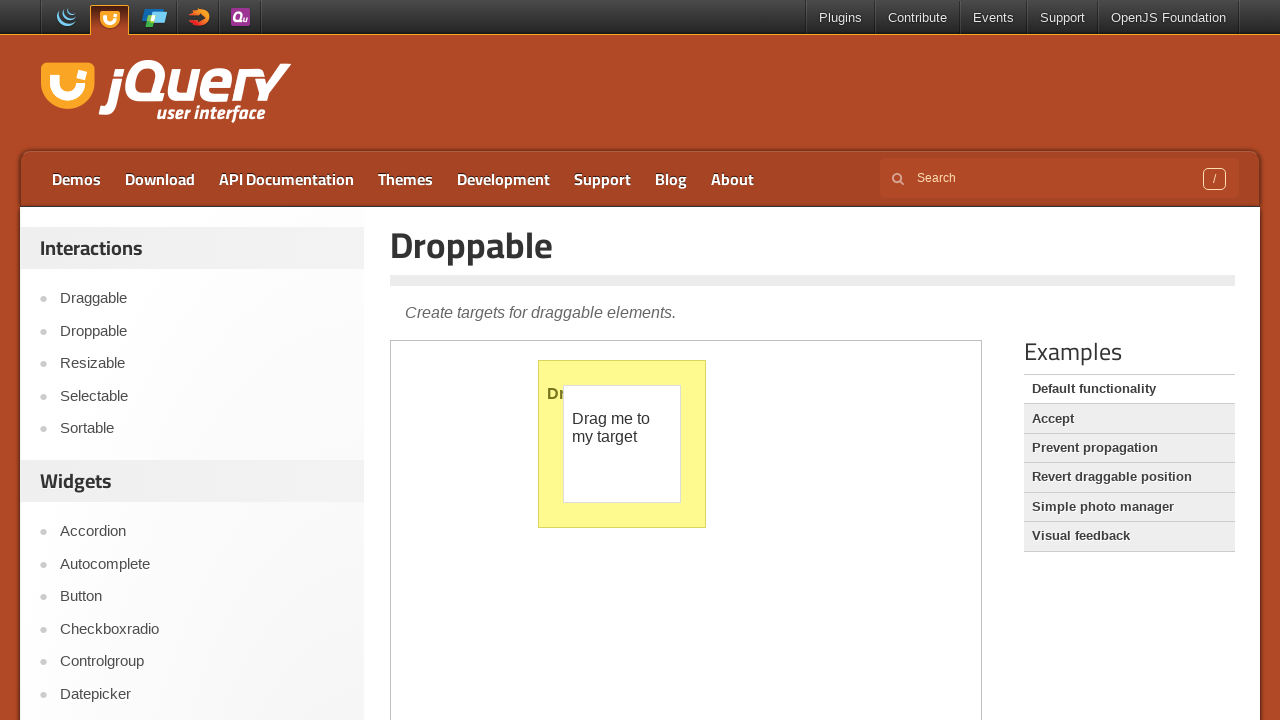